Tests checkbox functionality by selecting the first 3 checkboxes on a test automation practice page

Starting URL: https://testautomationpractice.blogspot.com/

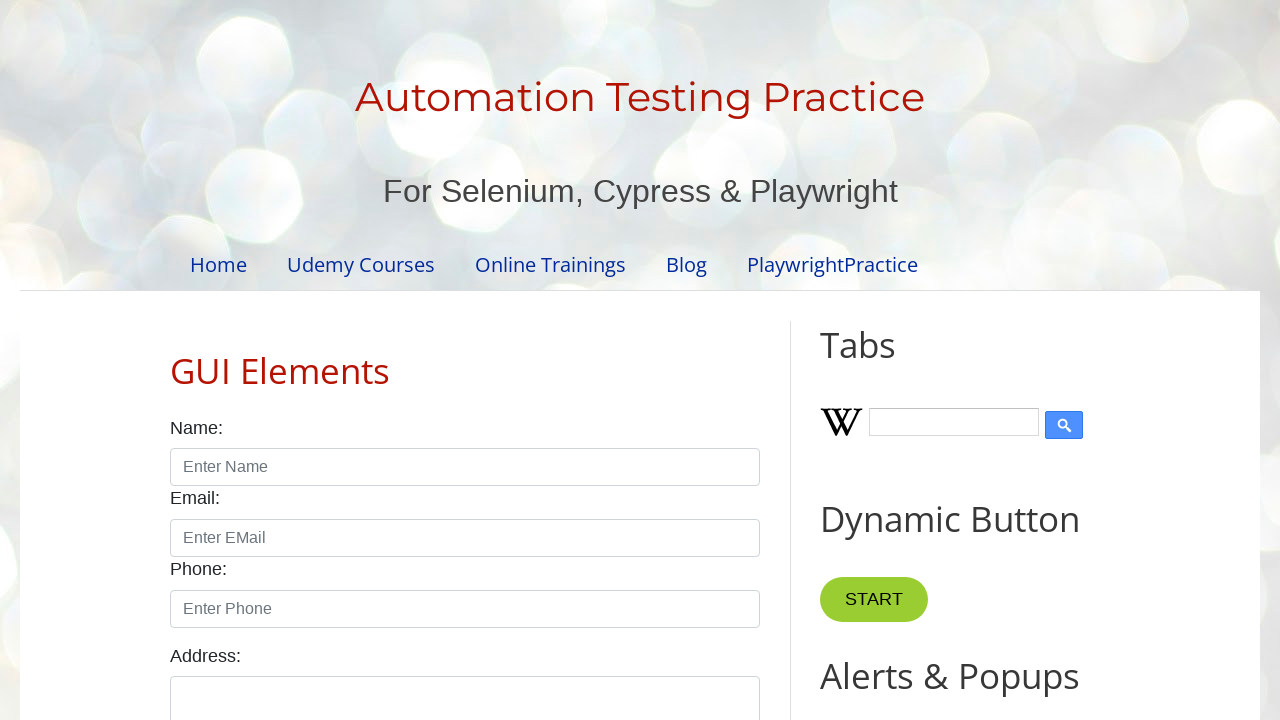

Located all checkboxes with form-check-input class
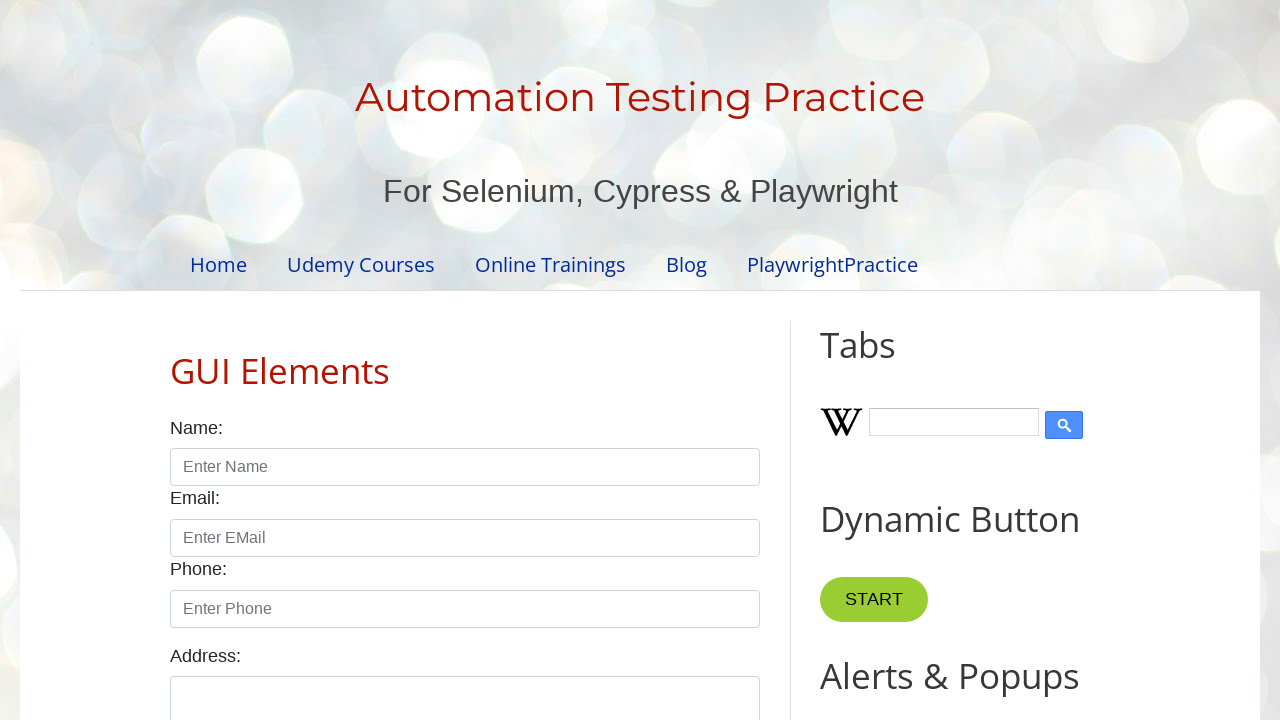

Waited for first checkbox to be available
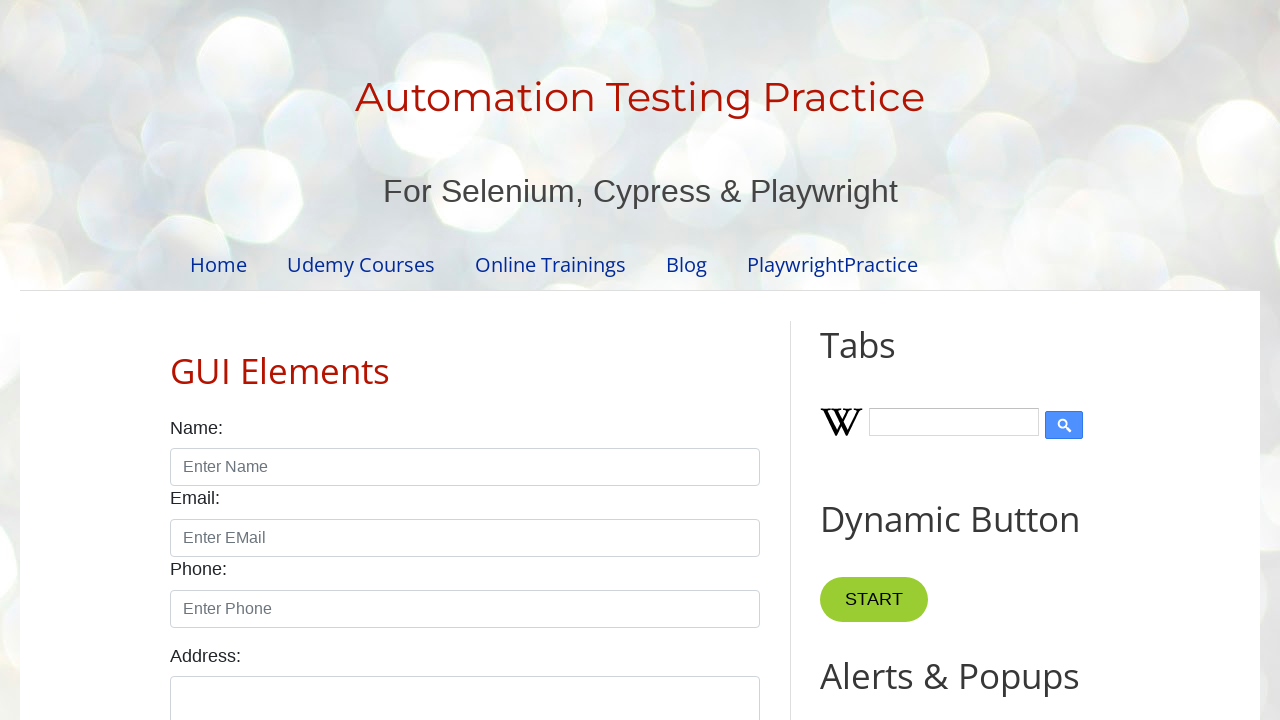

Clicked checkbox 1 of 3 at (176, 360) on input.form-check-input[type='checkbox'] >> nth=0
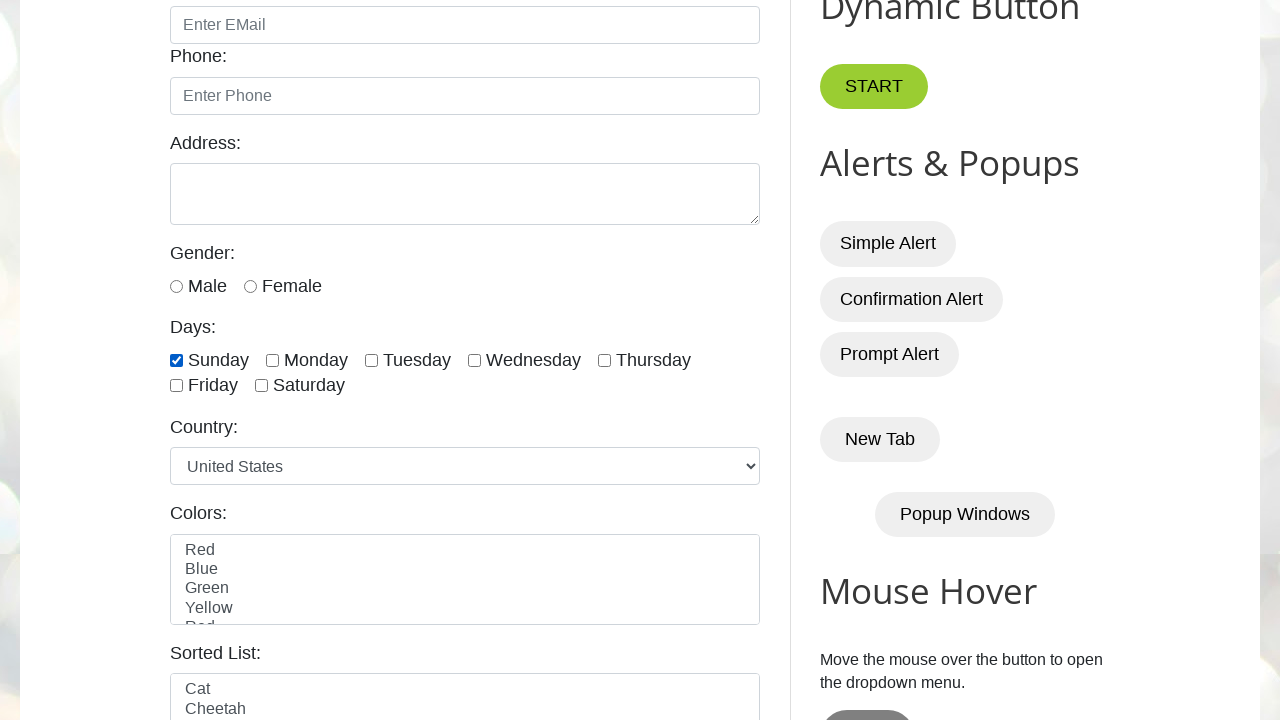

Clicked checkbox 2 of 3 at (272, 360) on input.form-check-input[type='checkbox'] >> nth=1
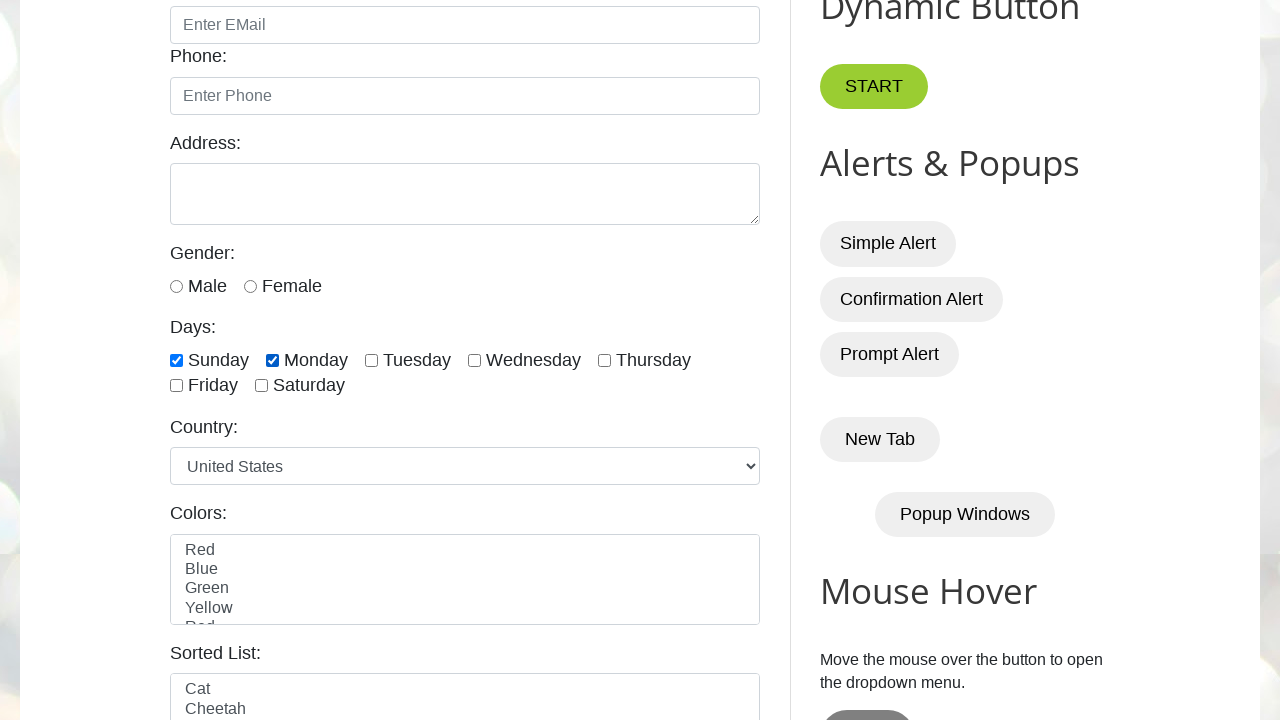

Clicked checkbox 3 of 3 at (372, 360) on input.form-check-input[type='checkbox'] >> nth=2
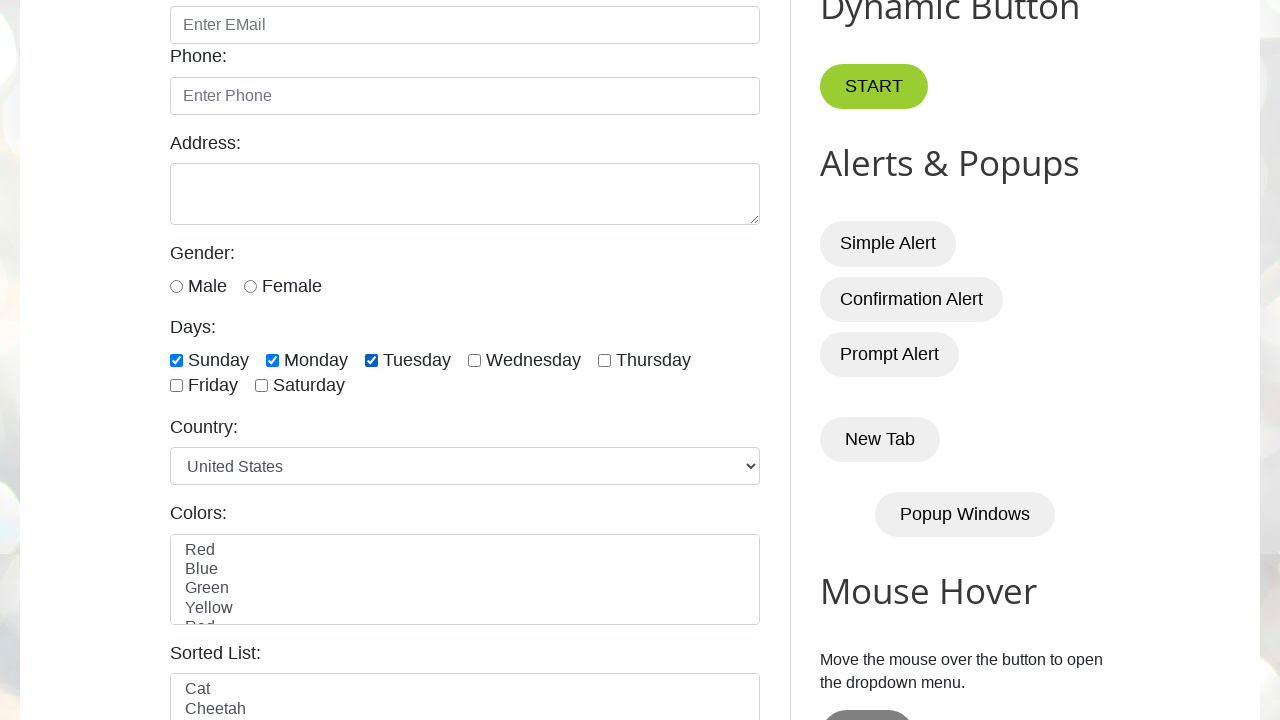

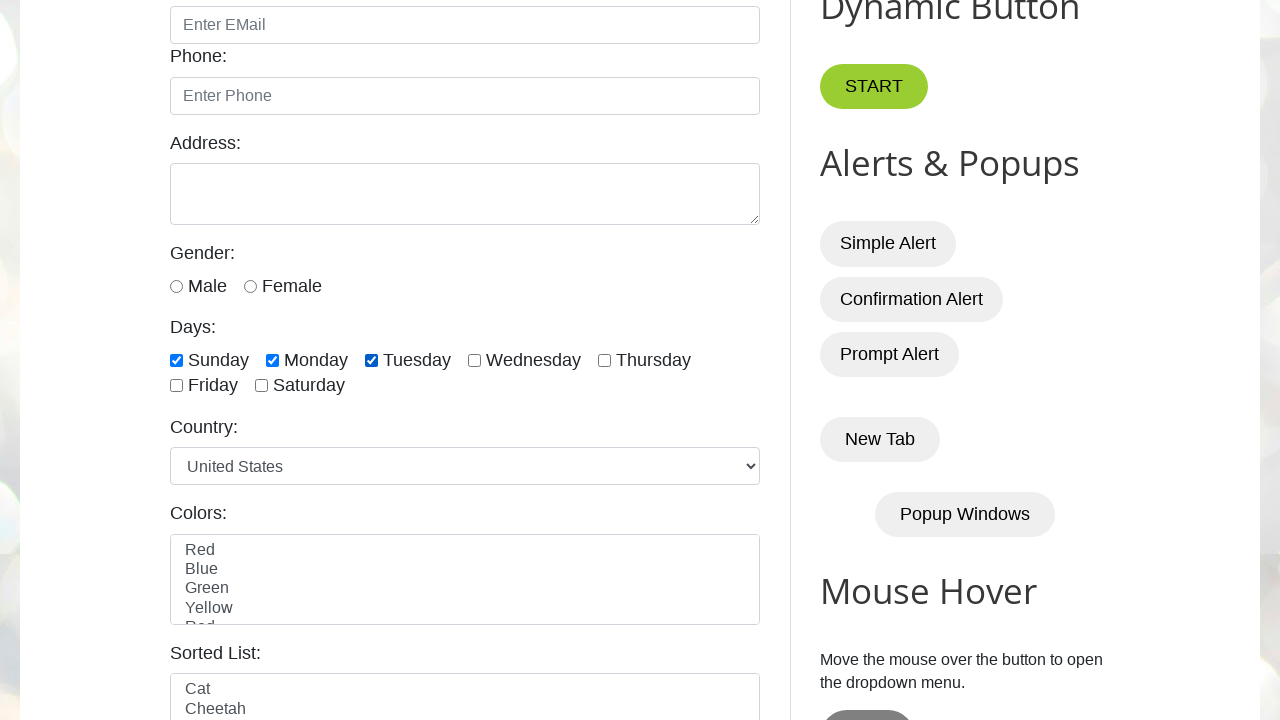